Tests page scrolling functionality by navigating to a website and scrolling down 5000 pixels using JavaScript execution

Starting URL: https://www.obsqurazone.com/

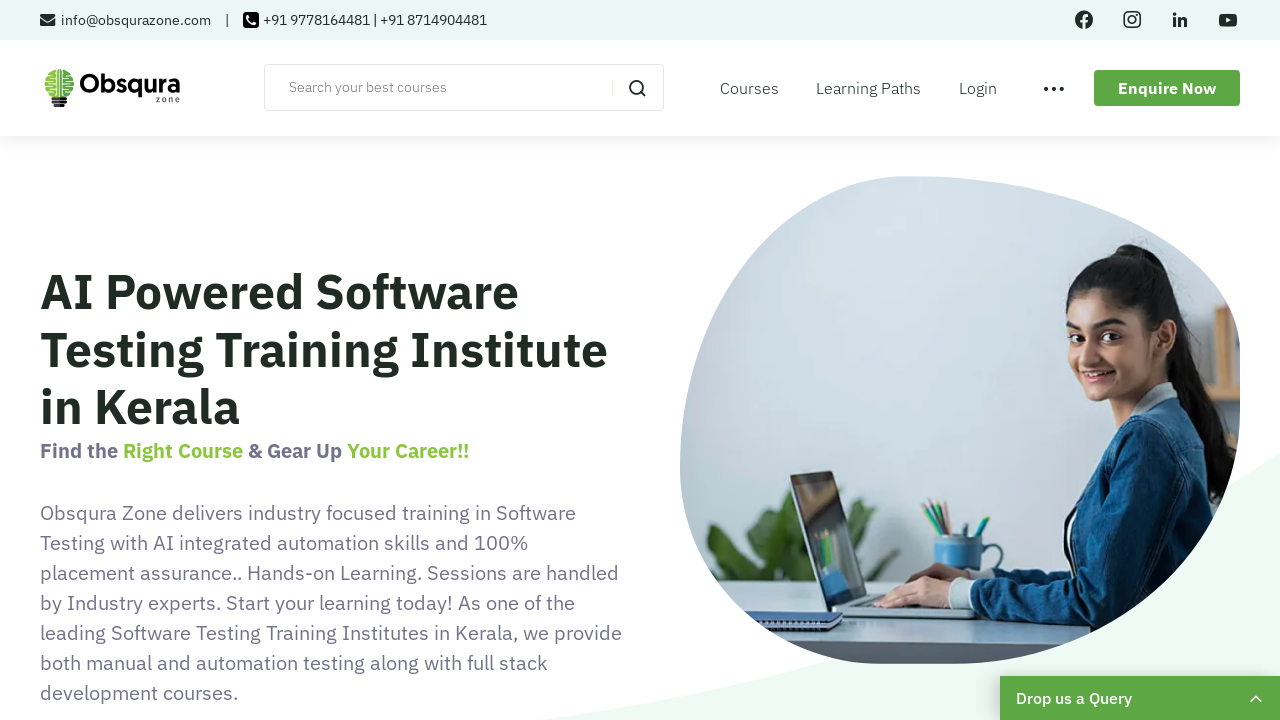

Waited for page to load (domcontentloaded state)
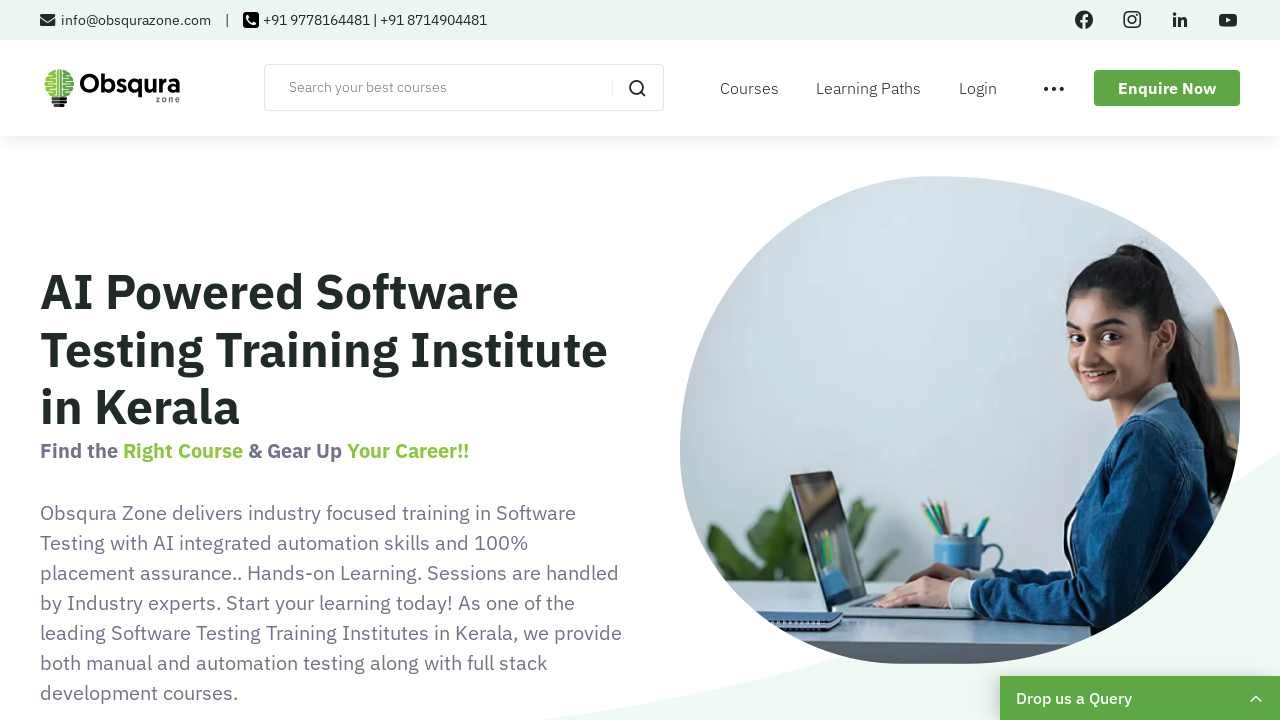

Scrolled down 5000 pixels using JavaScript
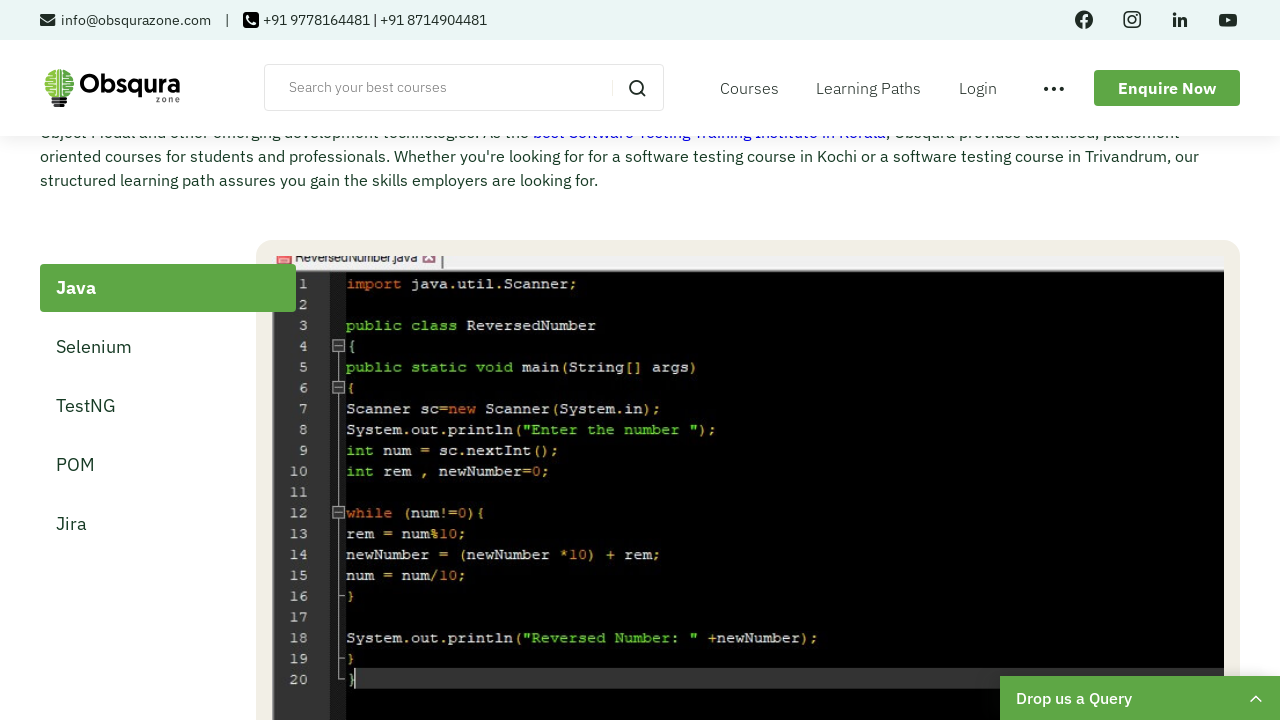

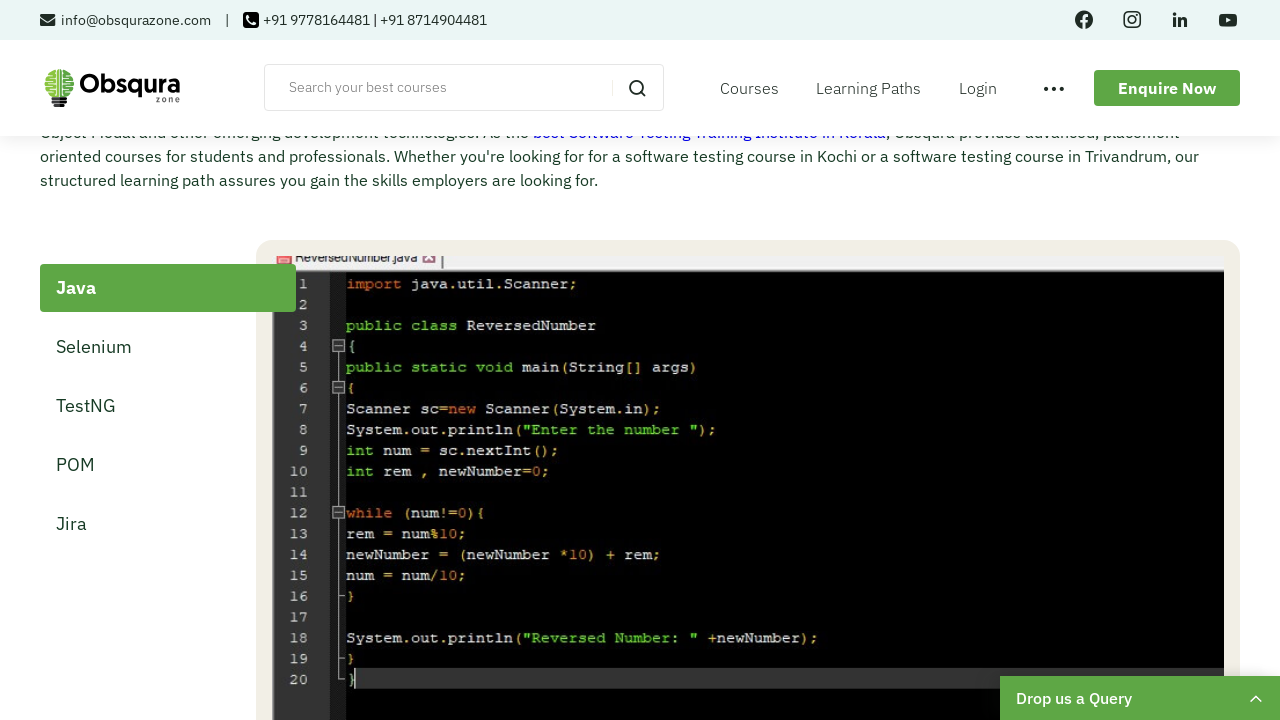